Tests descending order sorting of a data table column (dues) without using class attributes, clicking the header twice to trigger descending sort

Starting URL: http://the-internet.herokuapp.com/tables

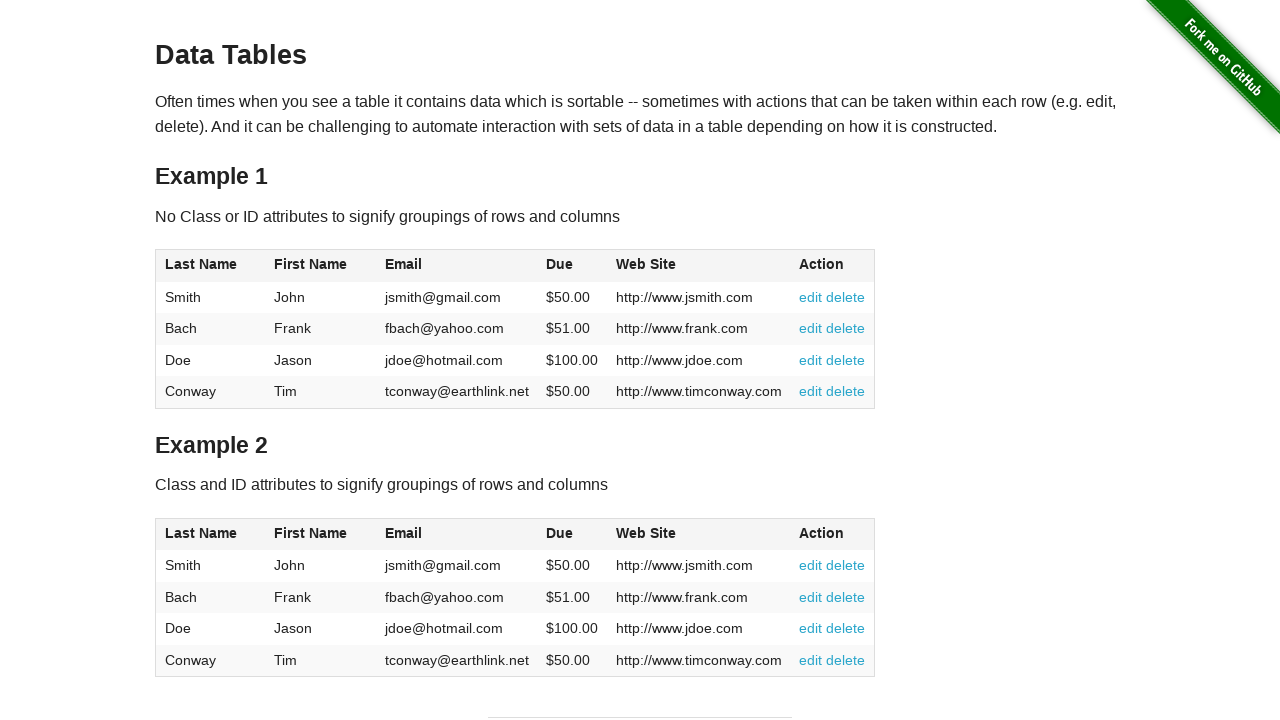

Clicked dues column header to sort ascending at (572, 266) on #table1 thead tr th:nth-of-type(4)
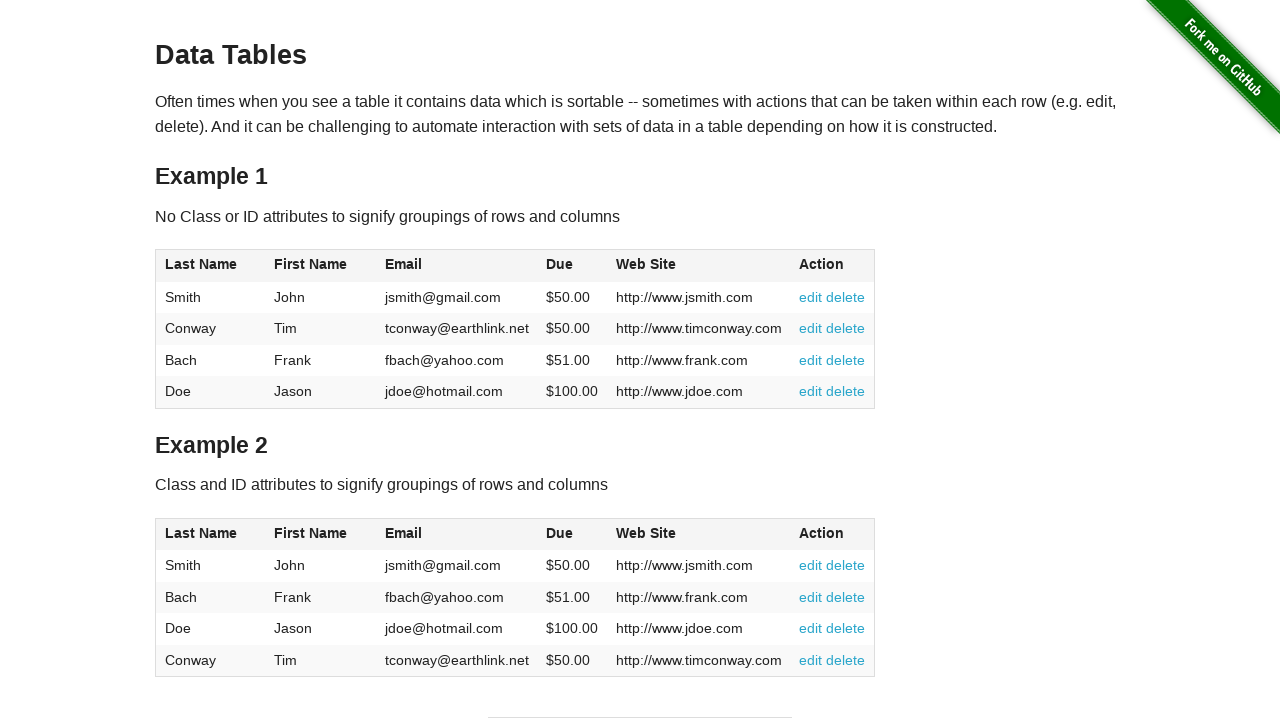

Clicked dues column header again to sort descending at (572, 266) on #table1 thead tr th:nth-of-type(4)
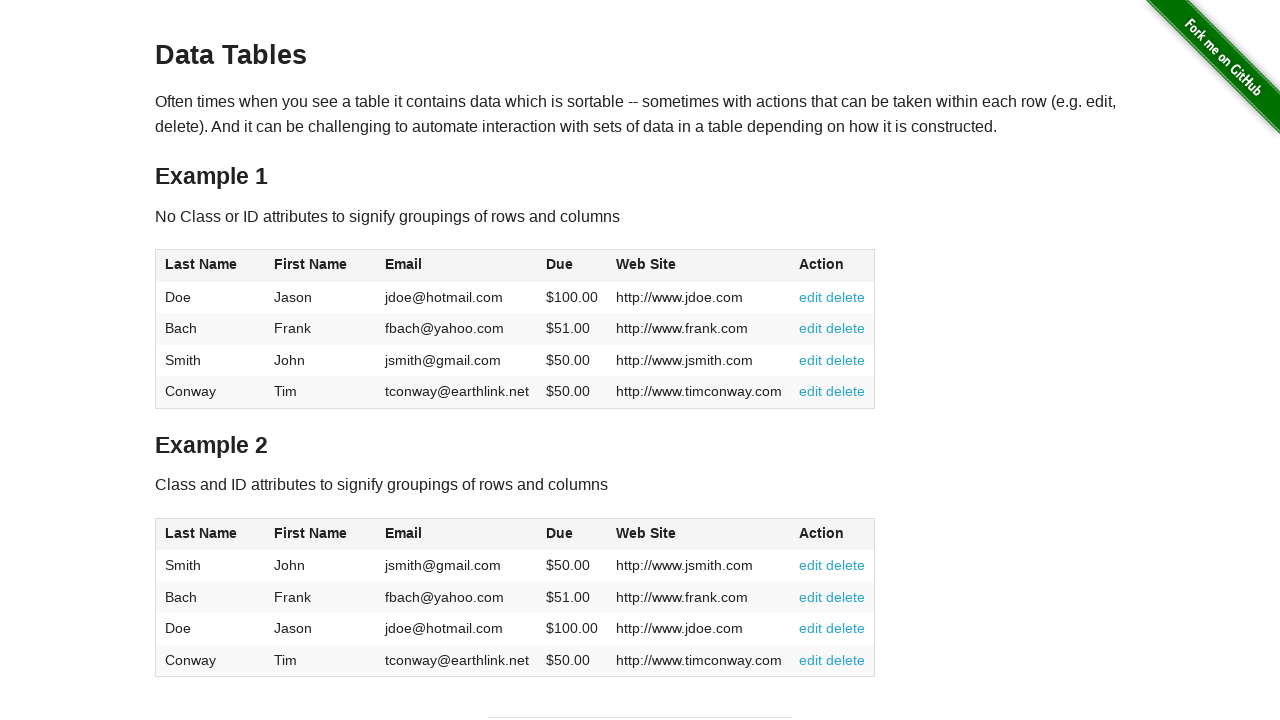

Table data loaded after sorting in descending order
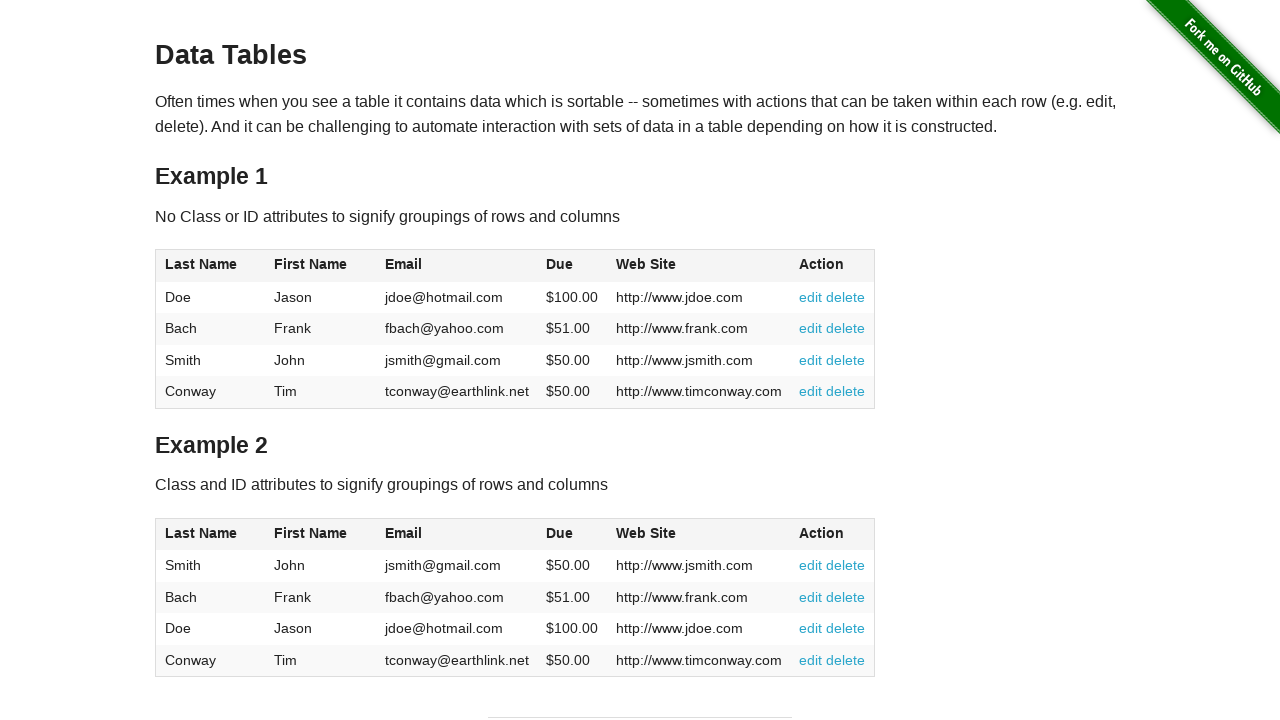

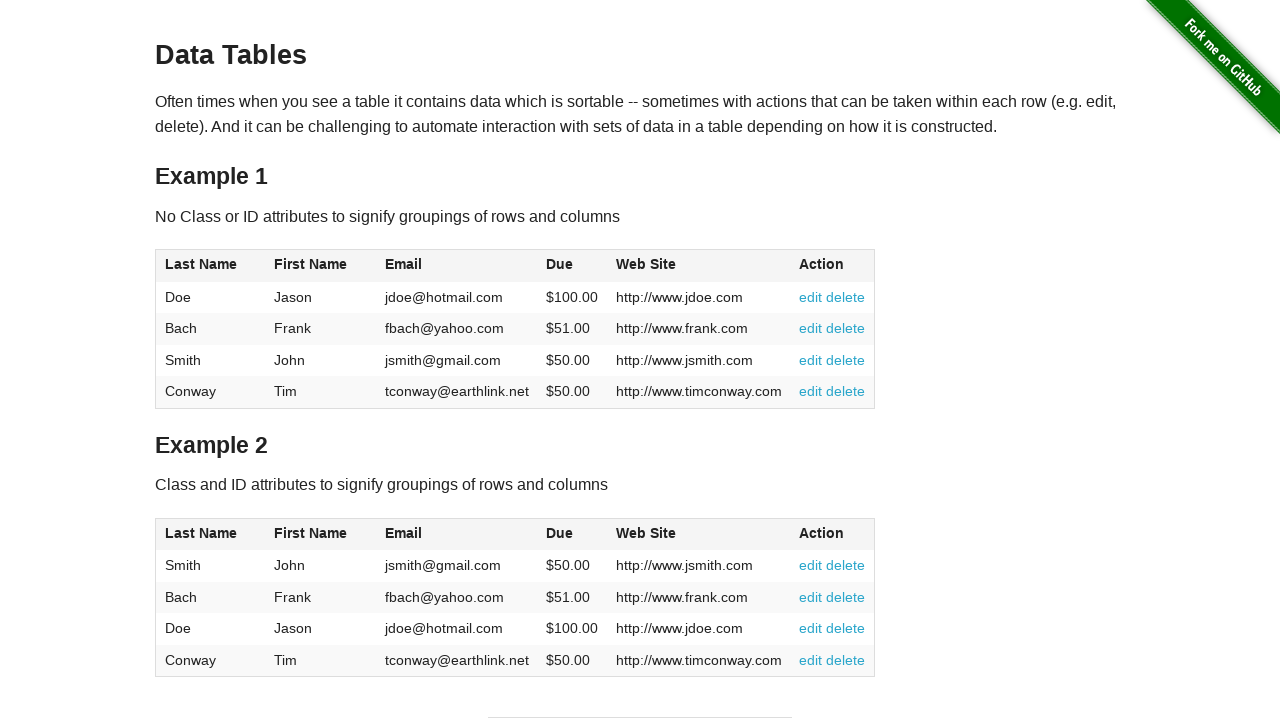